Tests the Catalog listing page by verifying exactly 3 cats are listed

Starting URL: https://cs1632.appspot.com/

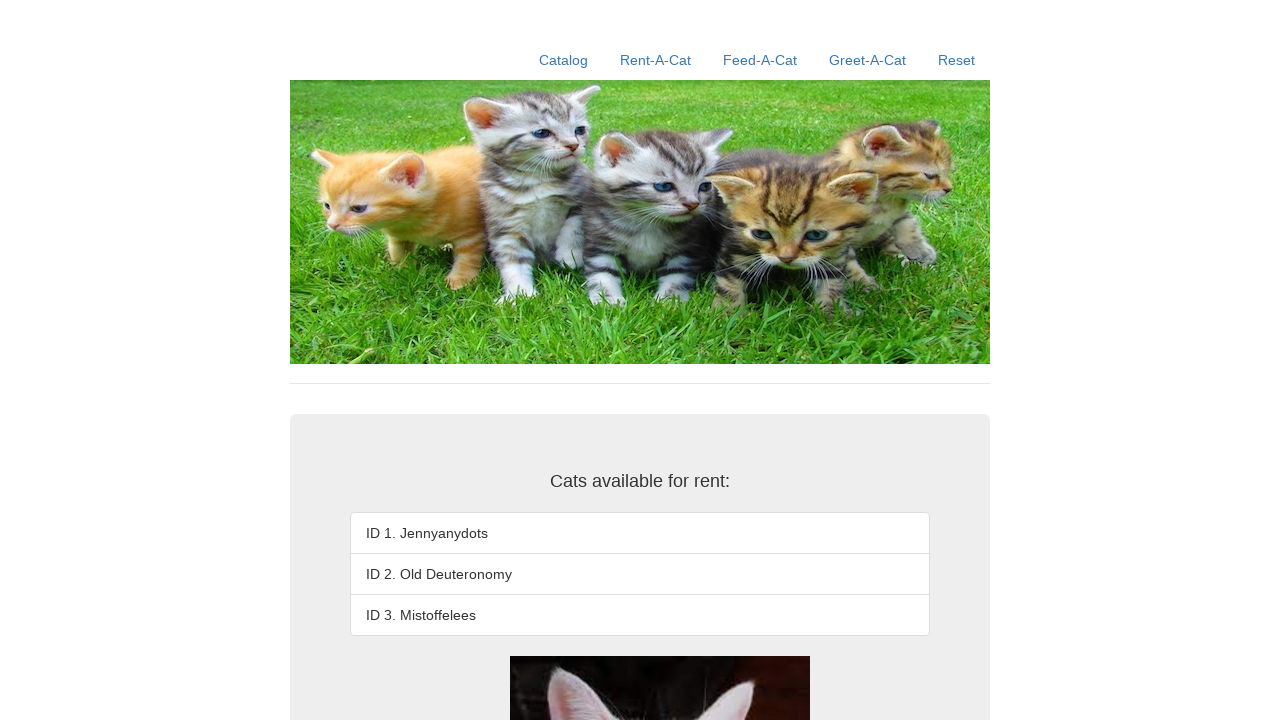

Clicked on Catalog link at (564, 60) on text=Catalog
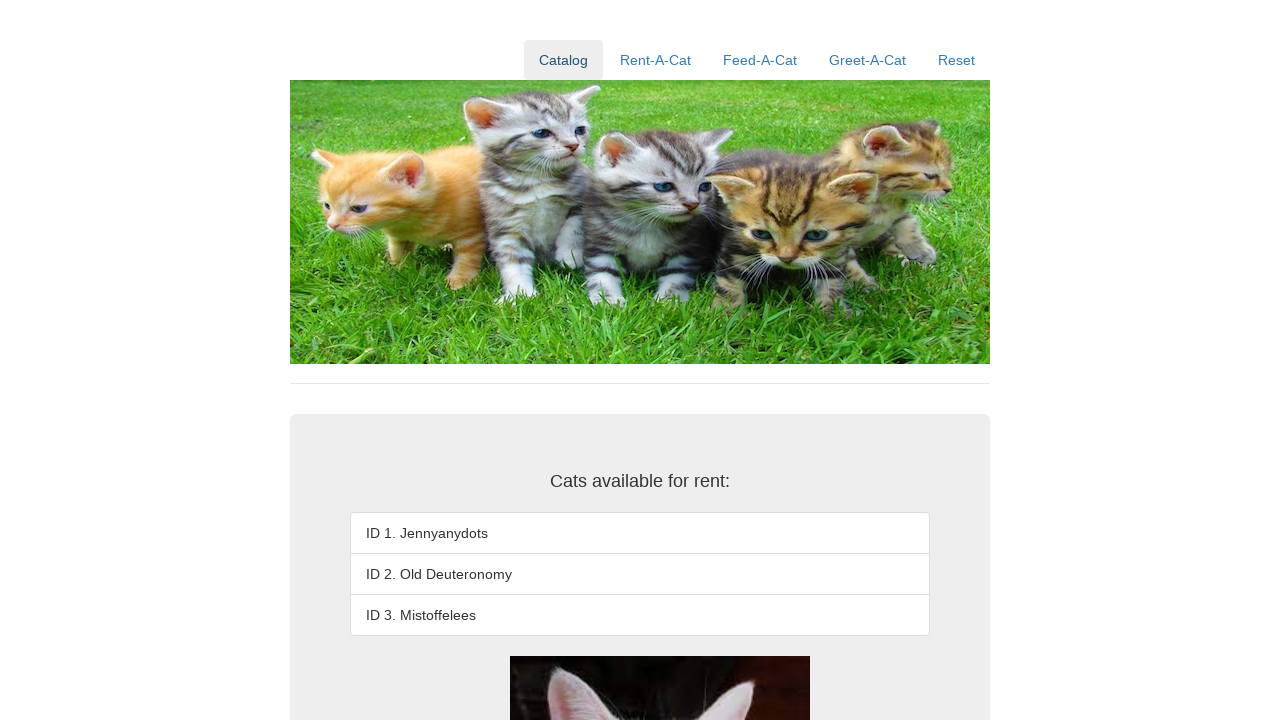

Verified Catalog listing page loaded with all 3 cats displayed
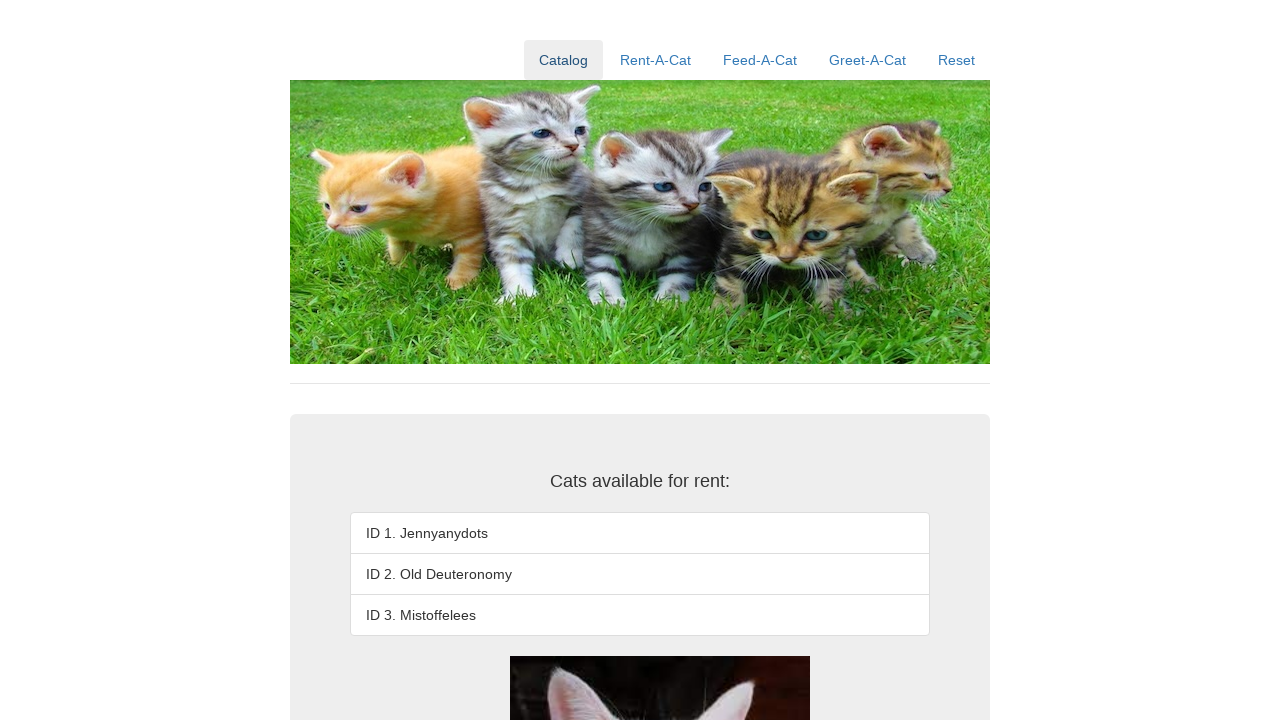

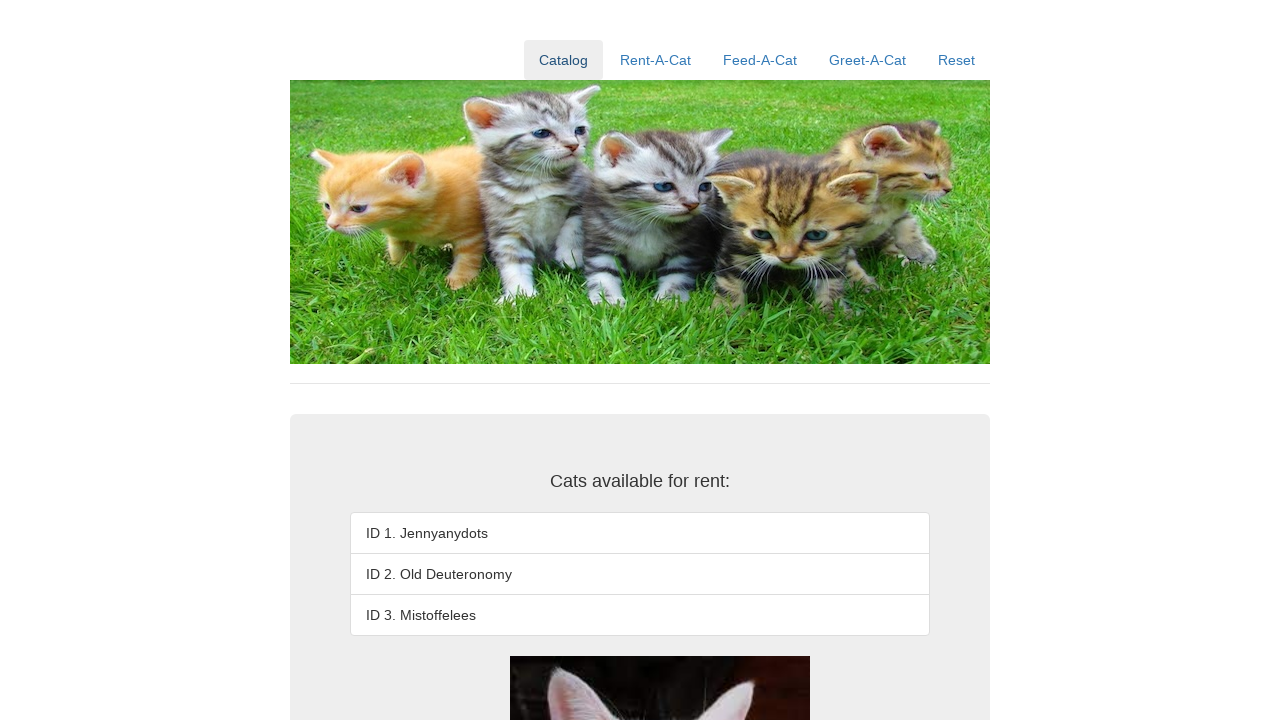